Tests that entering an invalid email format displays an appropriate validation error message on the Forgot Password page.

Starting URL: https://atlas-web-qa.azurewebsites.net/

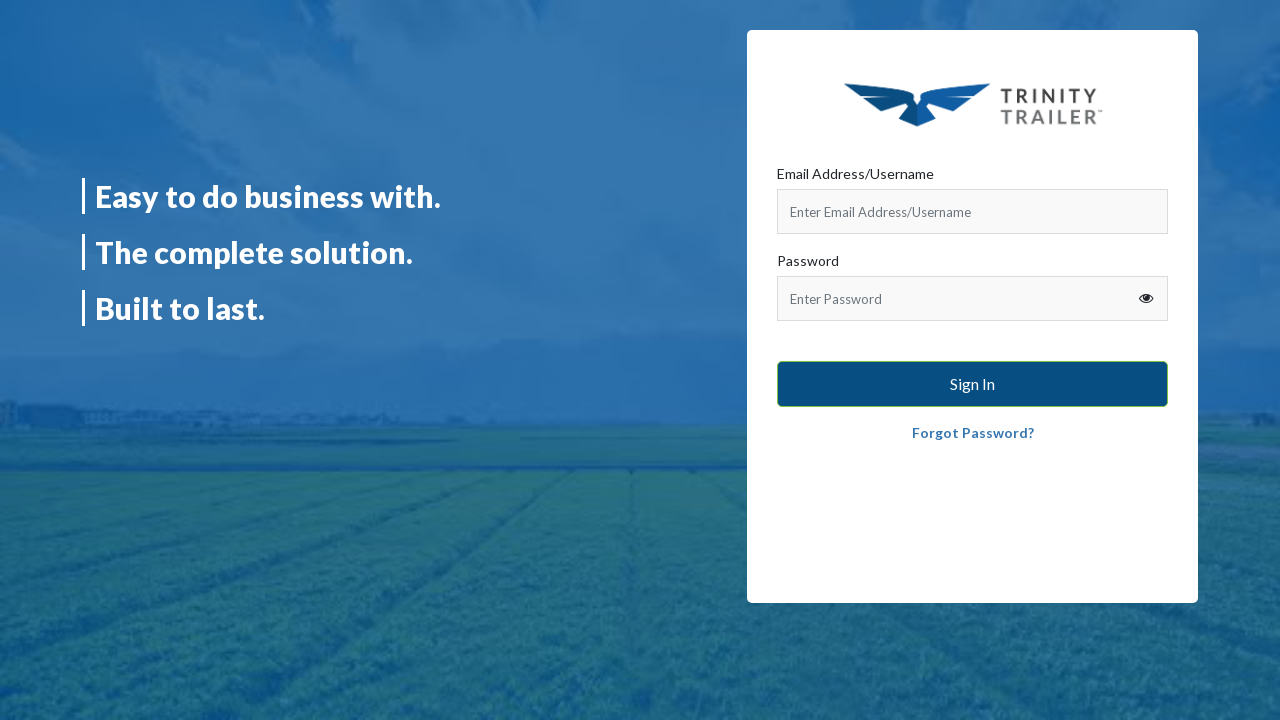

Clicked on Forgot Password link at (972, 433) on a:text('Forgot Password?')
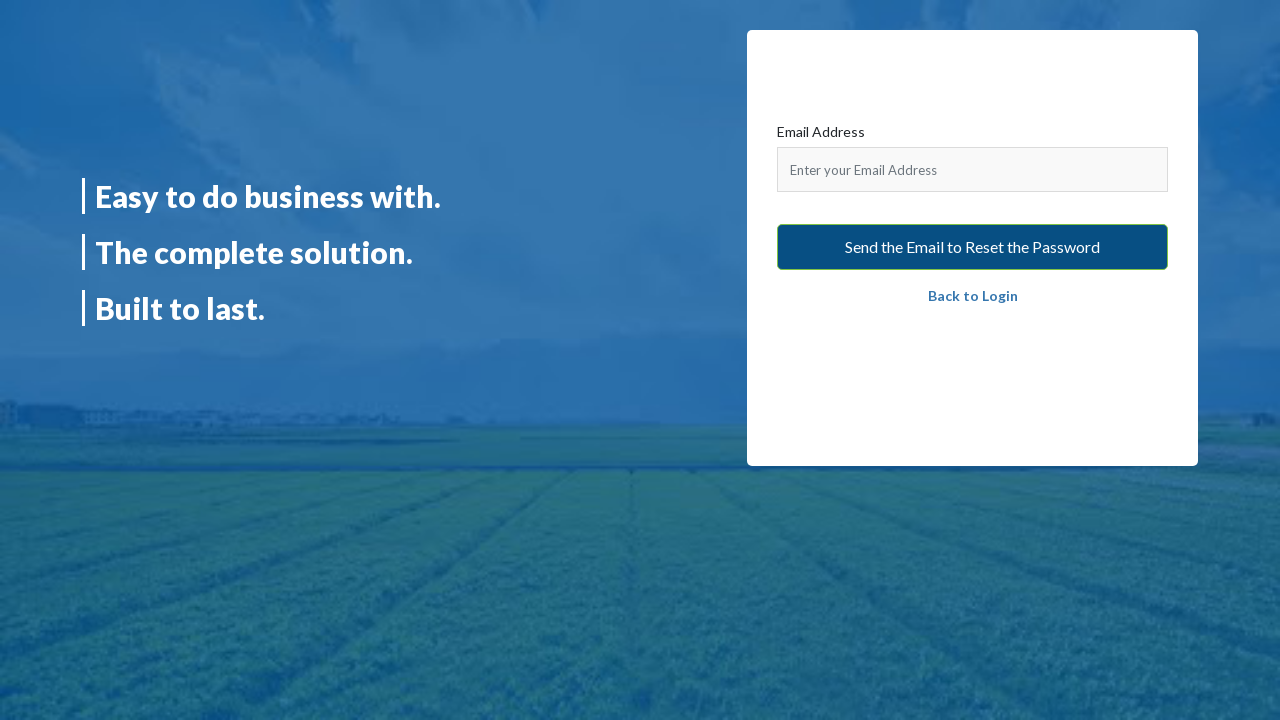

Entered invalid email address 'abcd' in email field on [placeholder='Enter your Email Address']
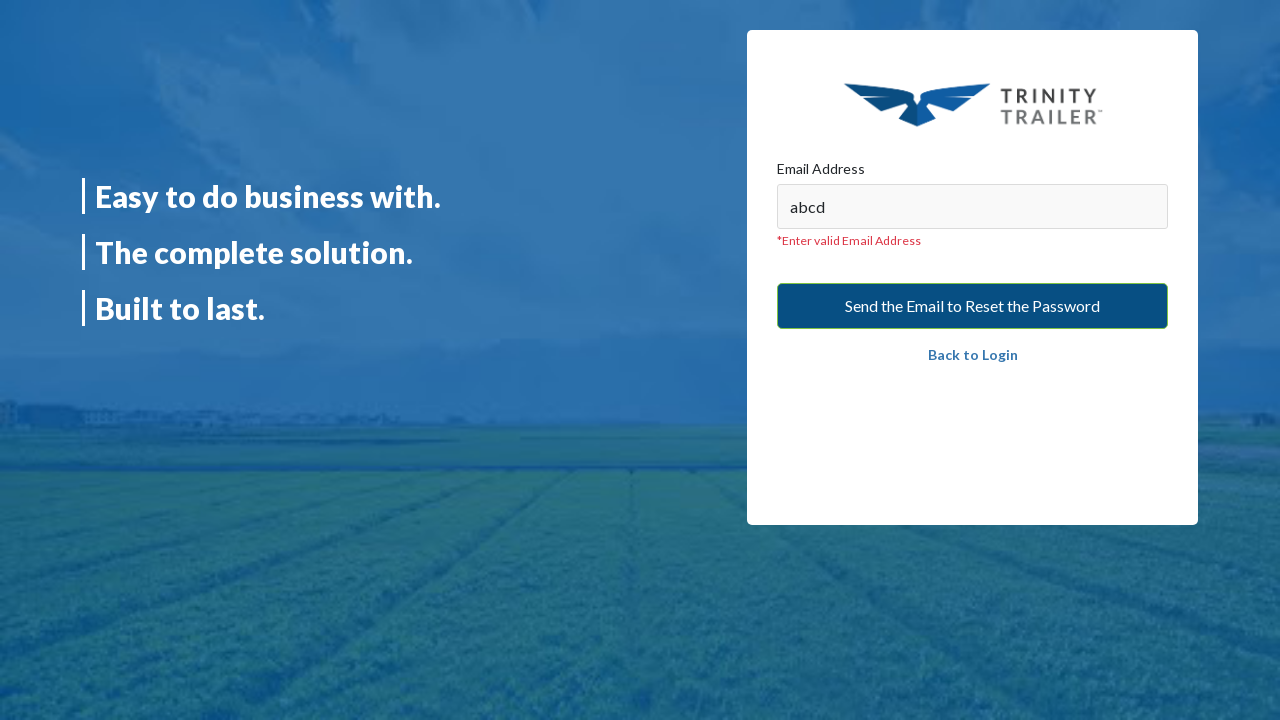

Located error message element with class 'text-danger'
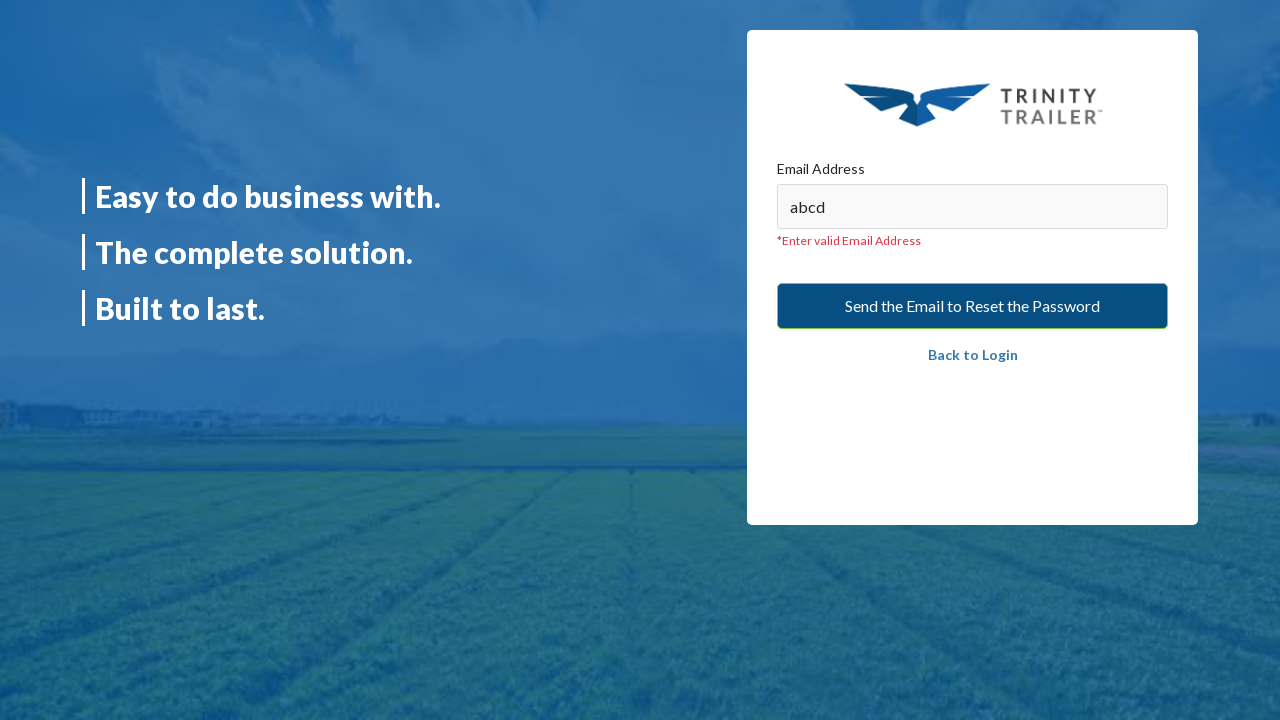

Verified validation error message is displayed for invalid email format
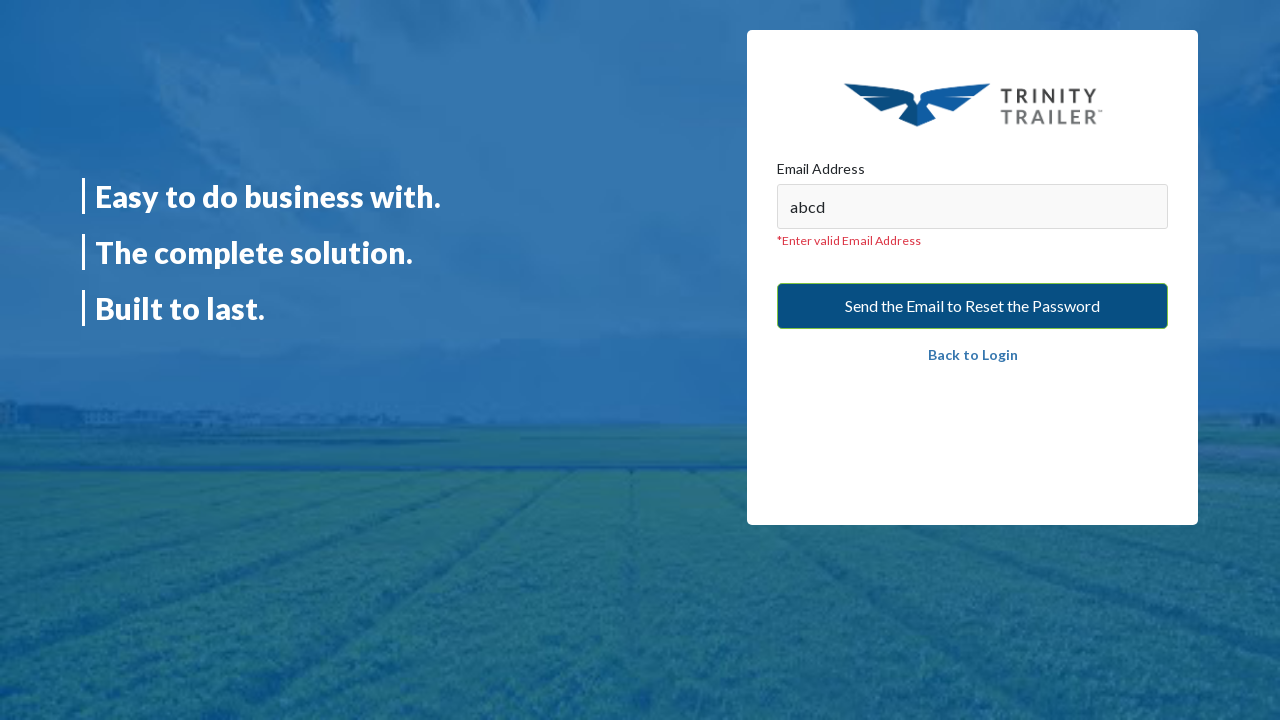

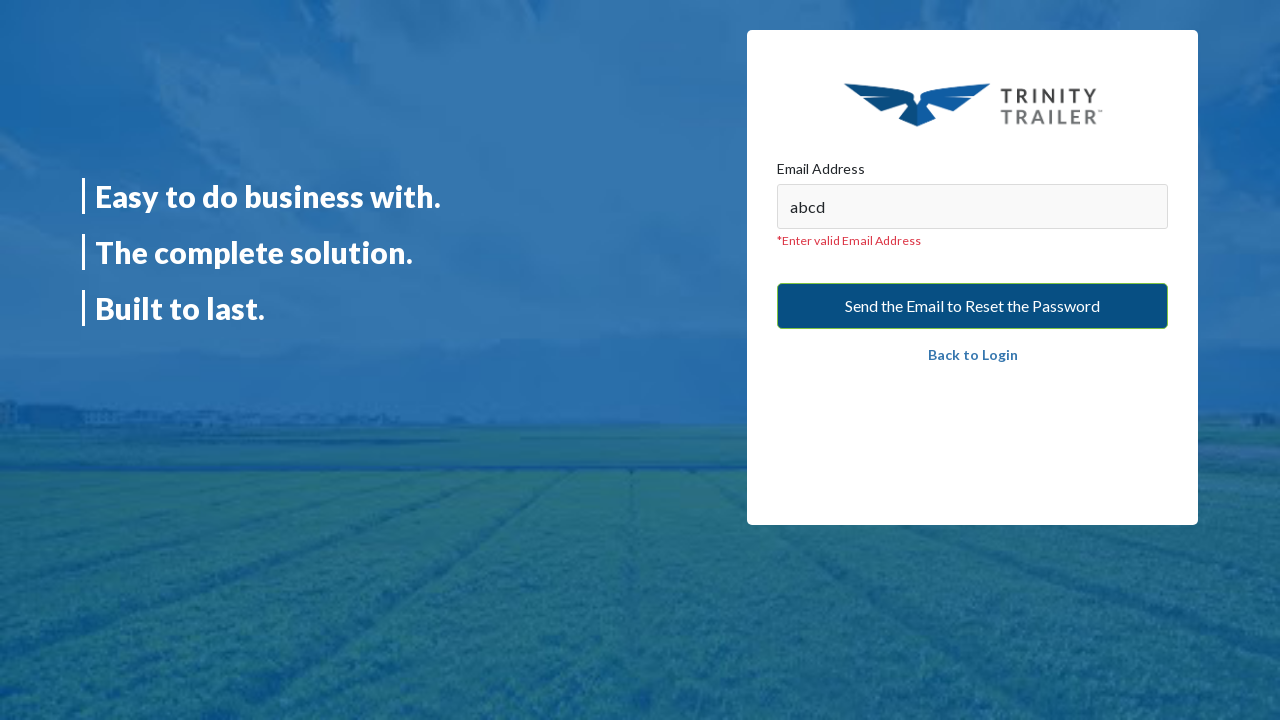